Tests keyboard navigation on Flipkart homepage by scrolling down and up using Page Down/Up keys, then jumping to bottom and top of page using Ctrl+End and Ctrl+Home

Starting URL: https://www.flipkart.com/

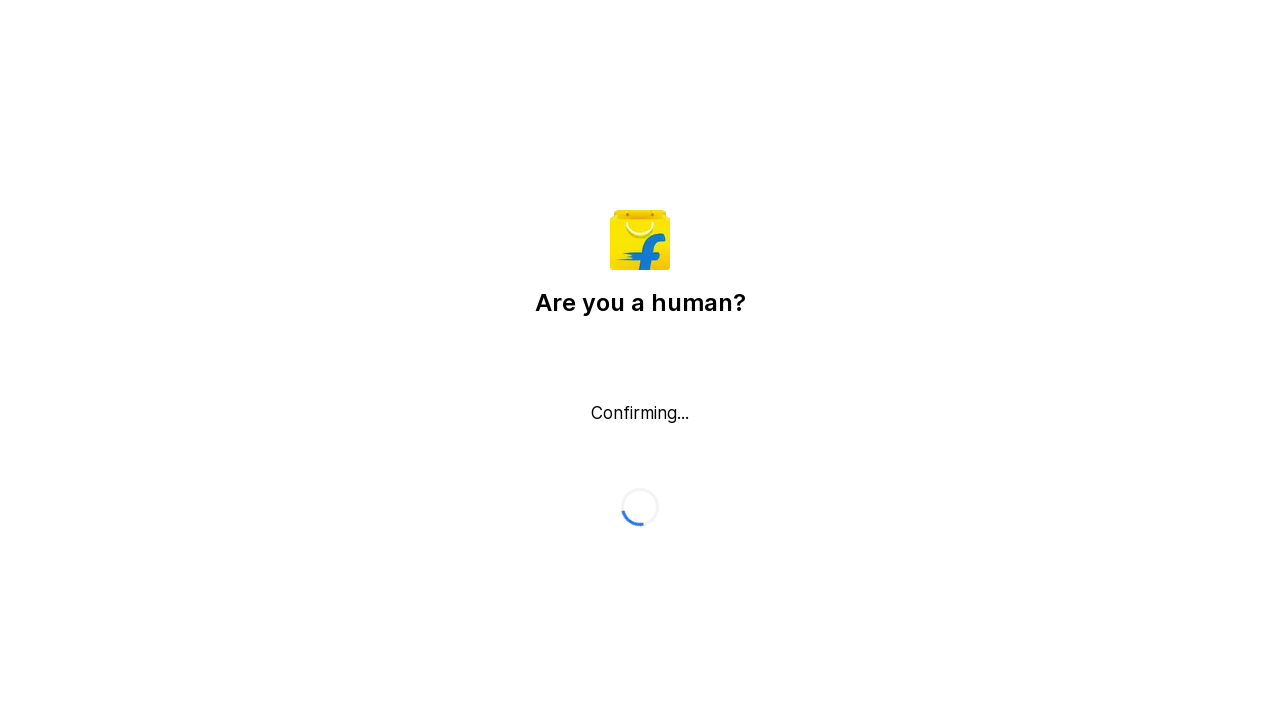

Pressed Escape to close any popup
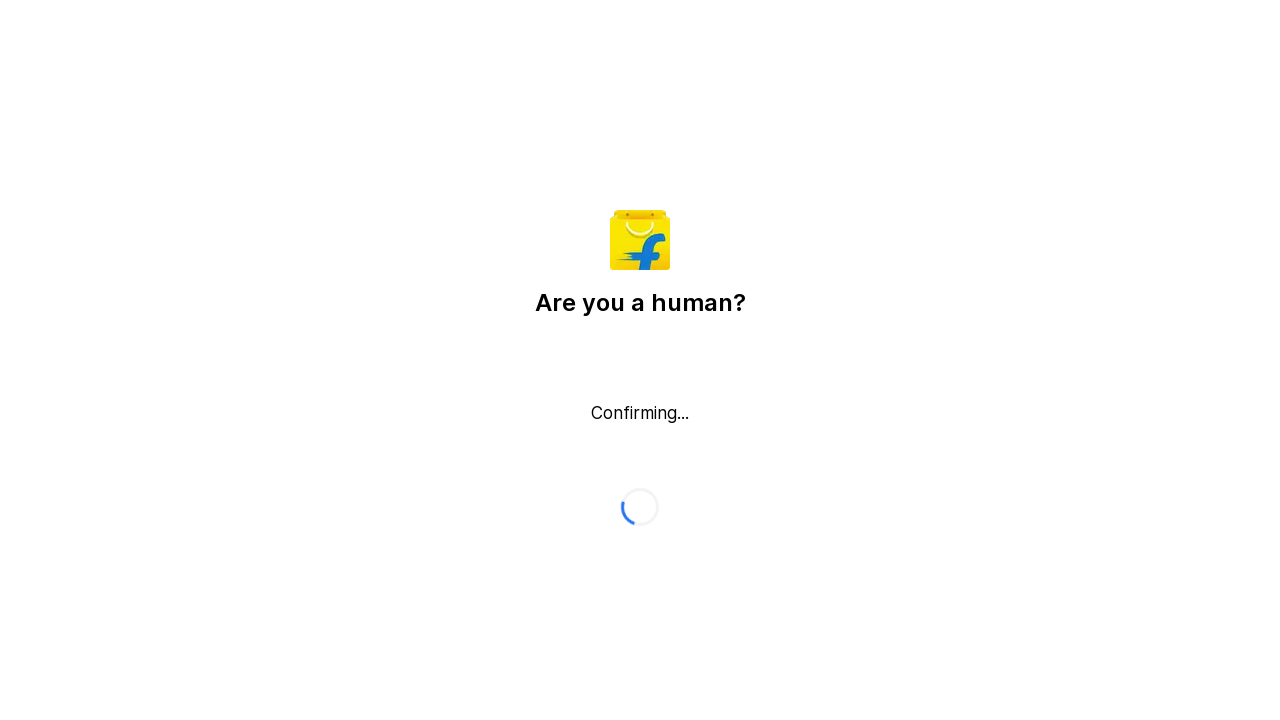

Pressed Page Down to scroll down
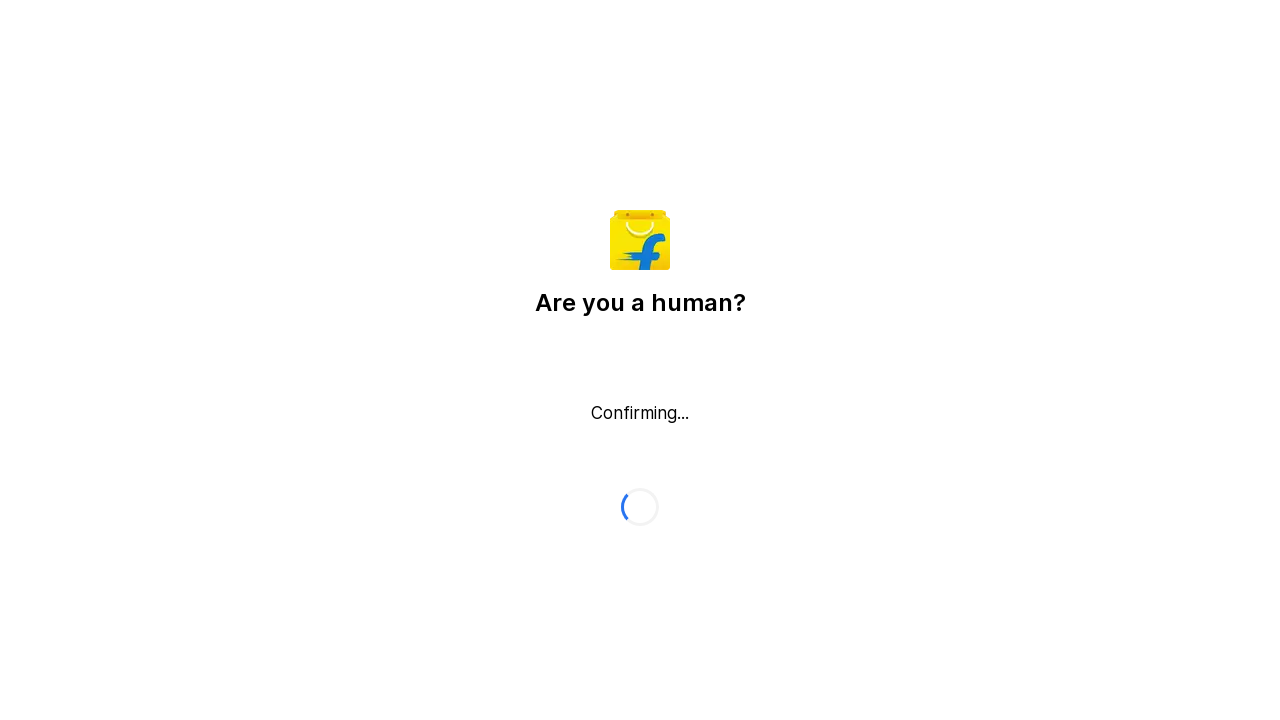

Waited 1 second after Page Down
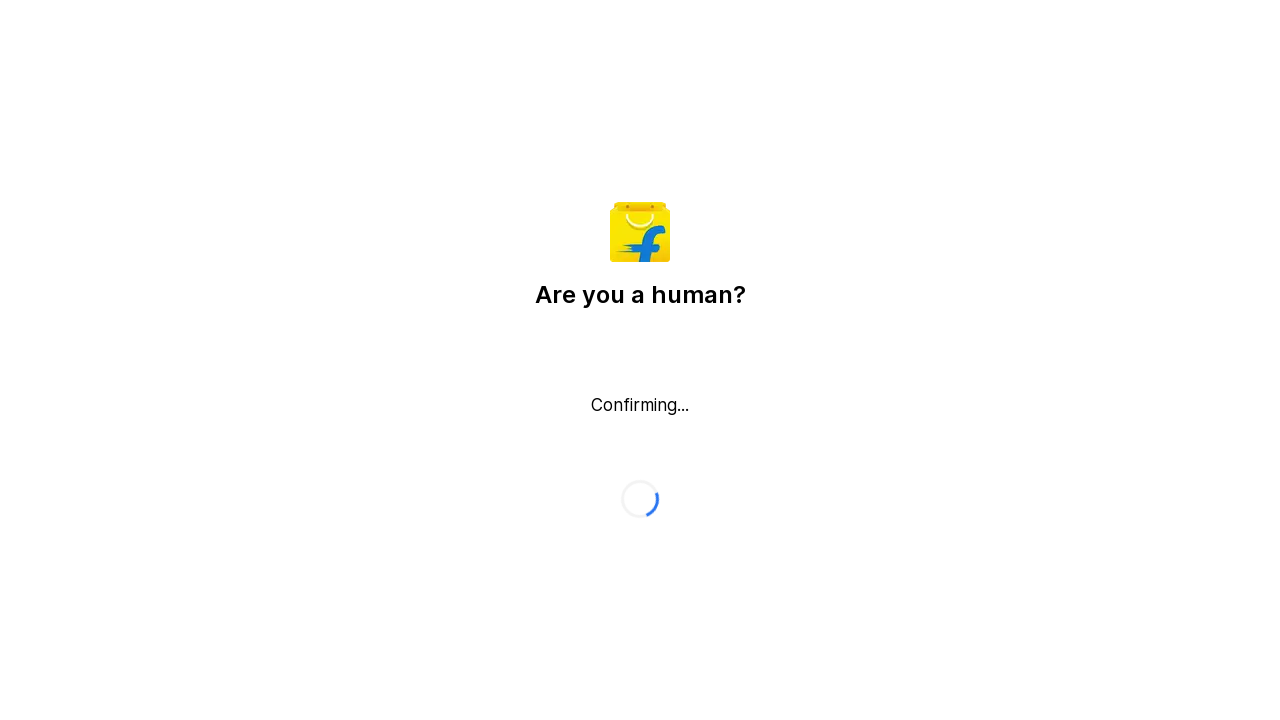

Pressed Page Down to scroll down
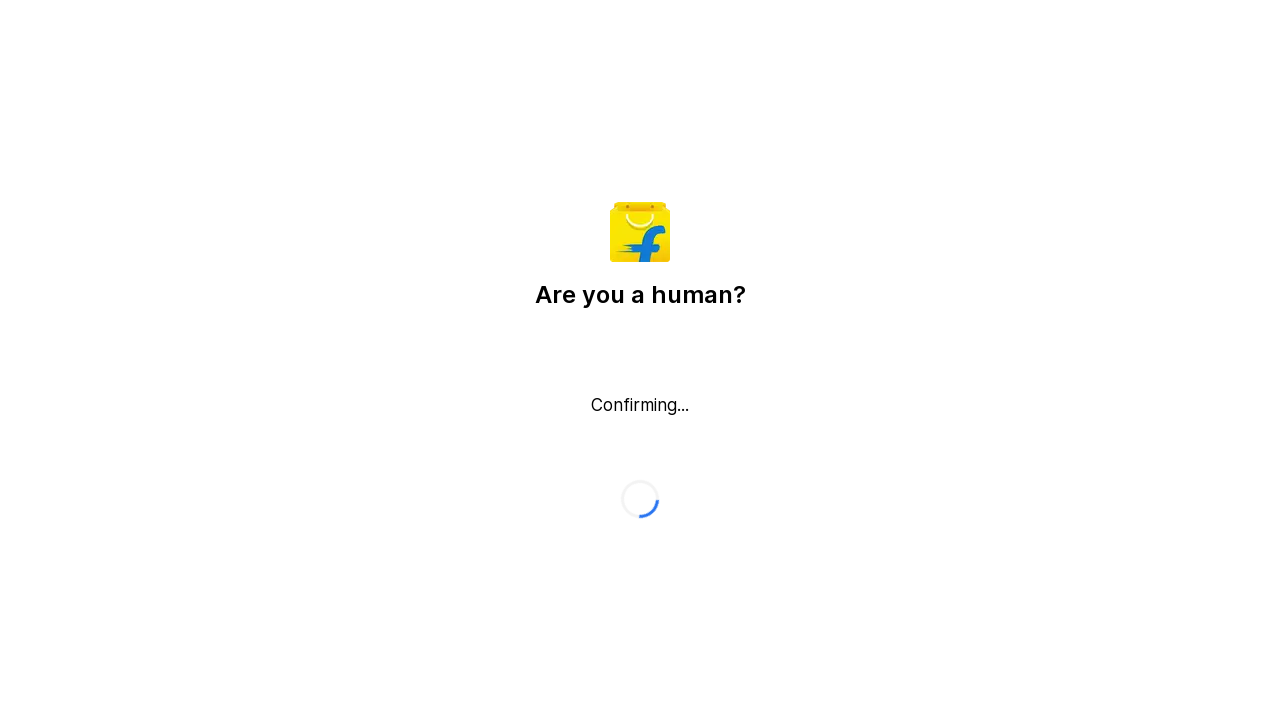

Waited 1 second after Page Down
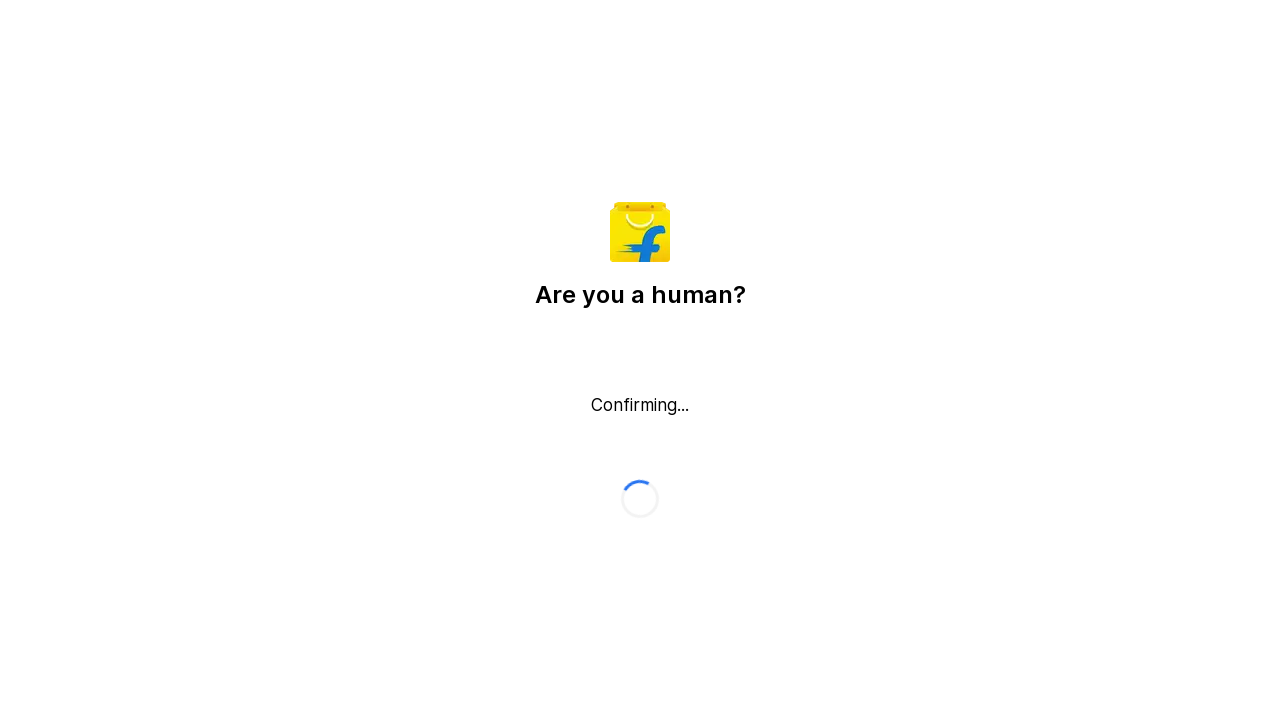

Pressed Page Down to scroll down
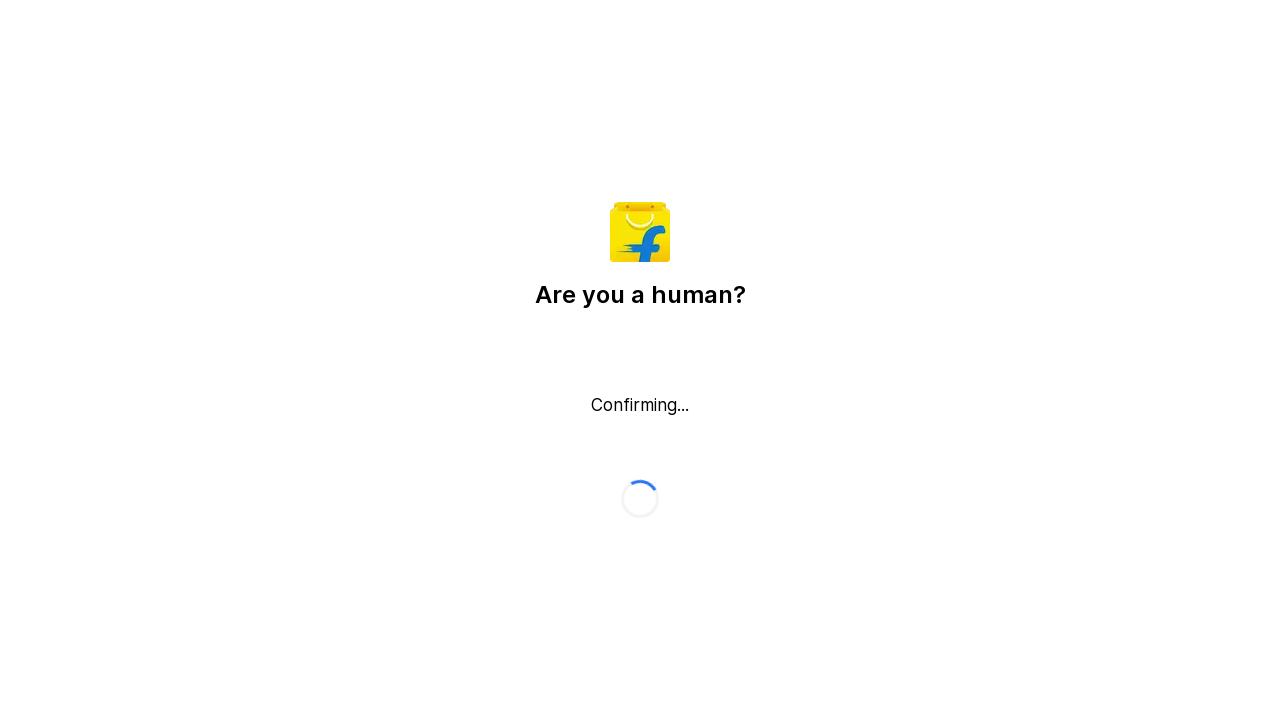

Waited 1 second after Page Down
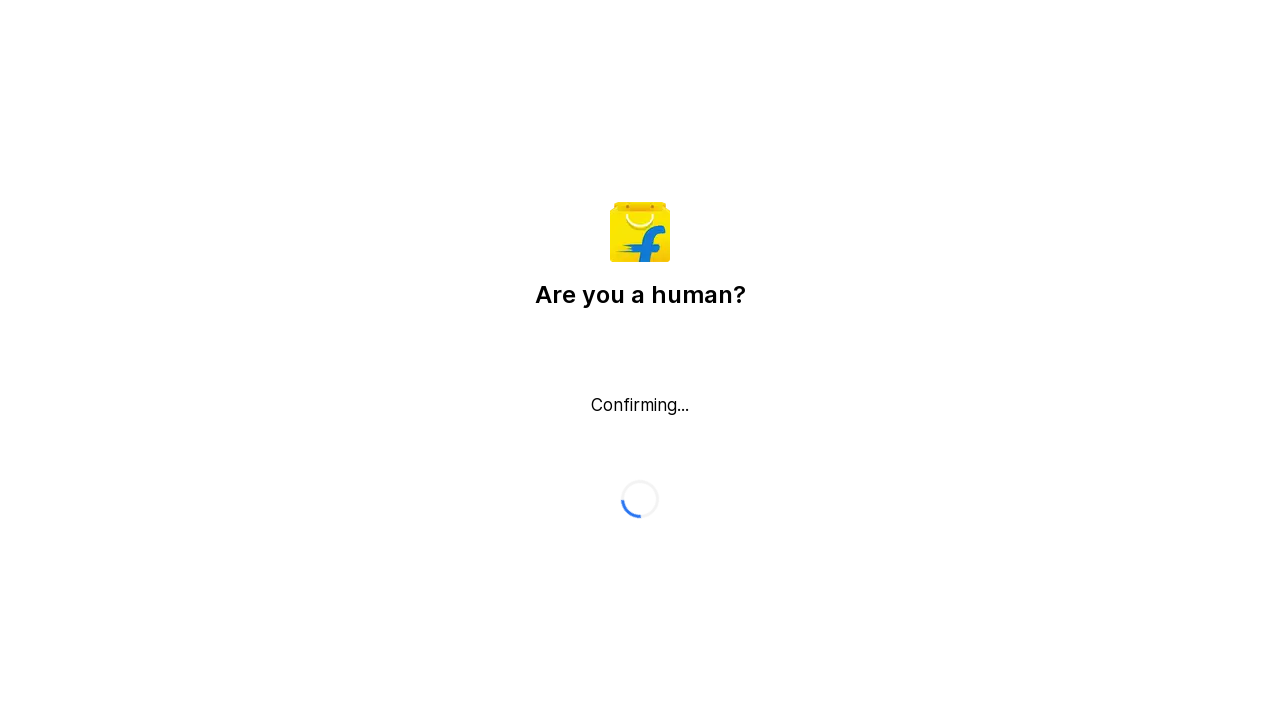

Pressed Page Down to scroll down
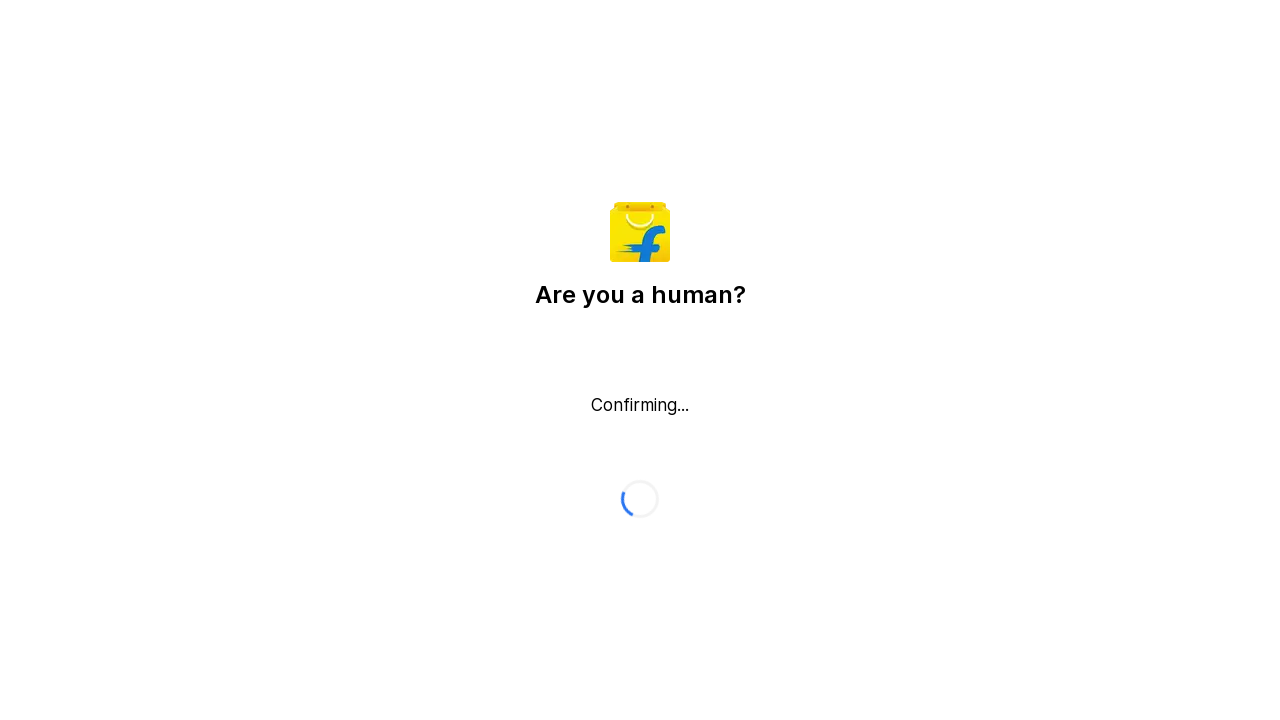

Waited 1 second after Page Down
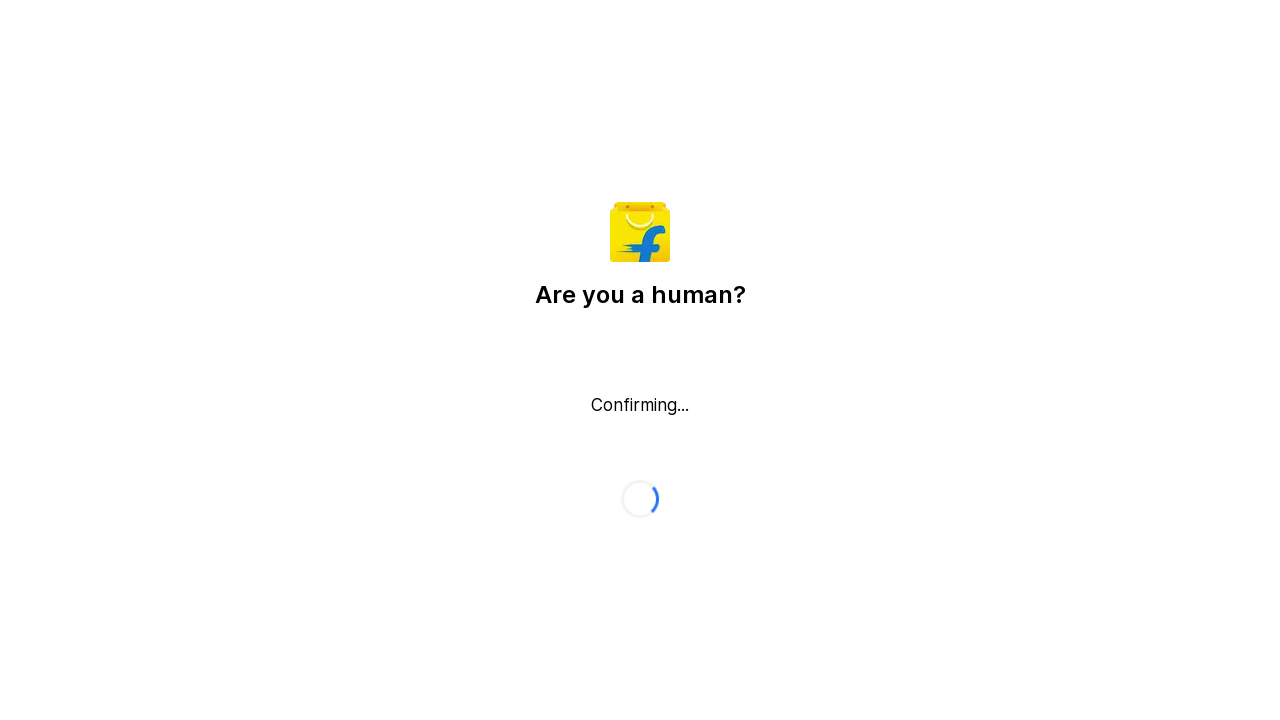

Pressed Page Down to scroll down
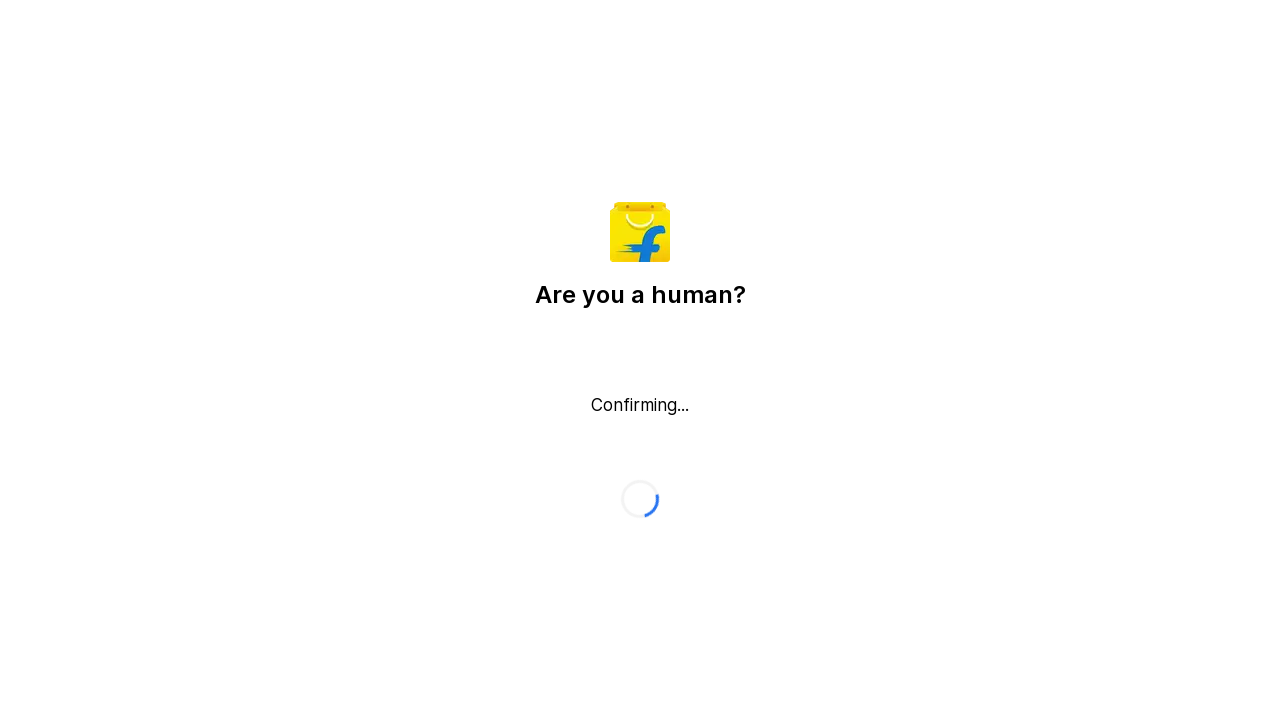

Waited 1 second after Page Down
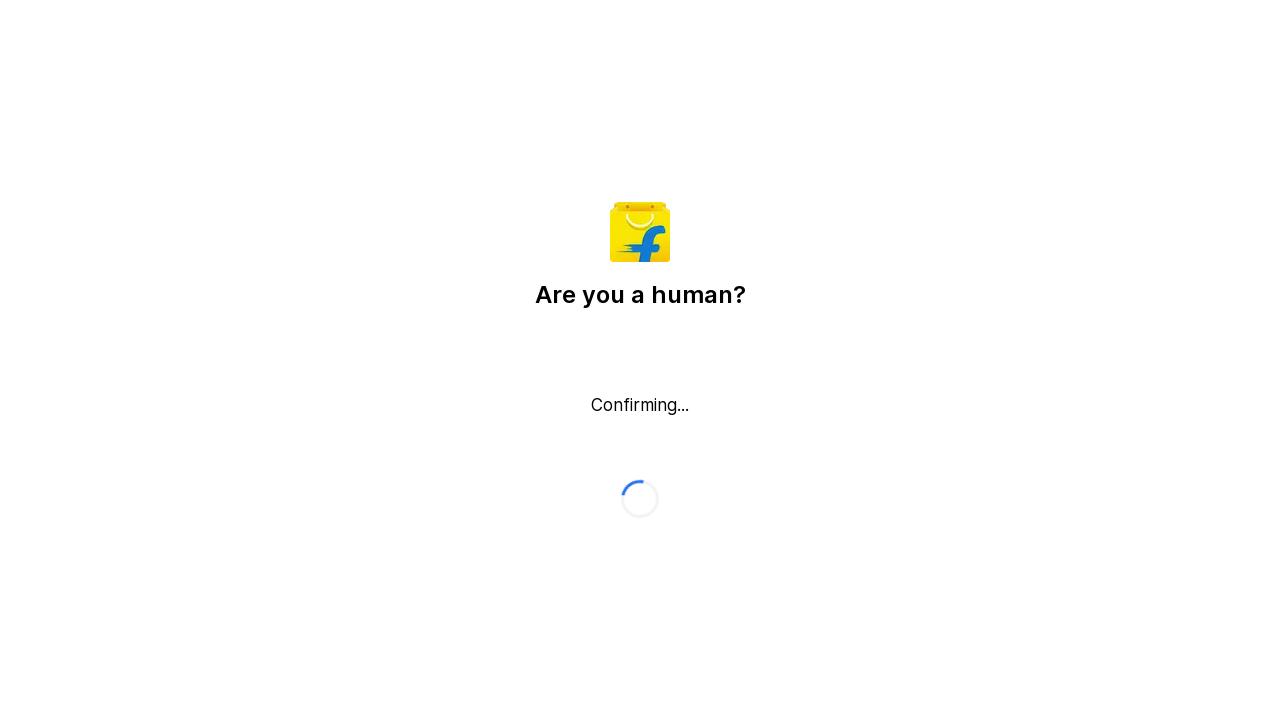

Pressed Page Up to scroll up
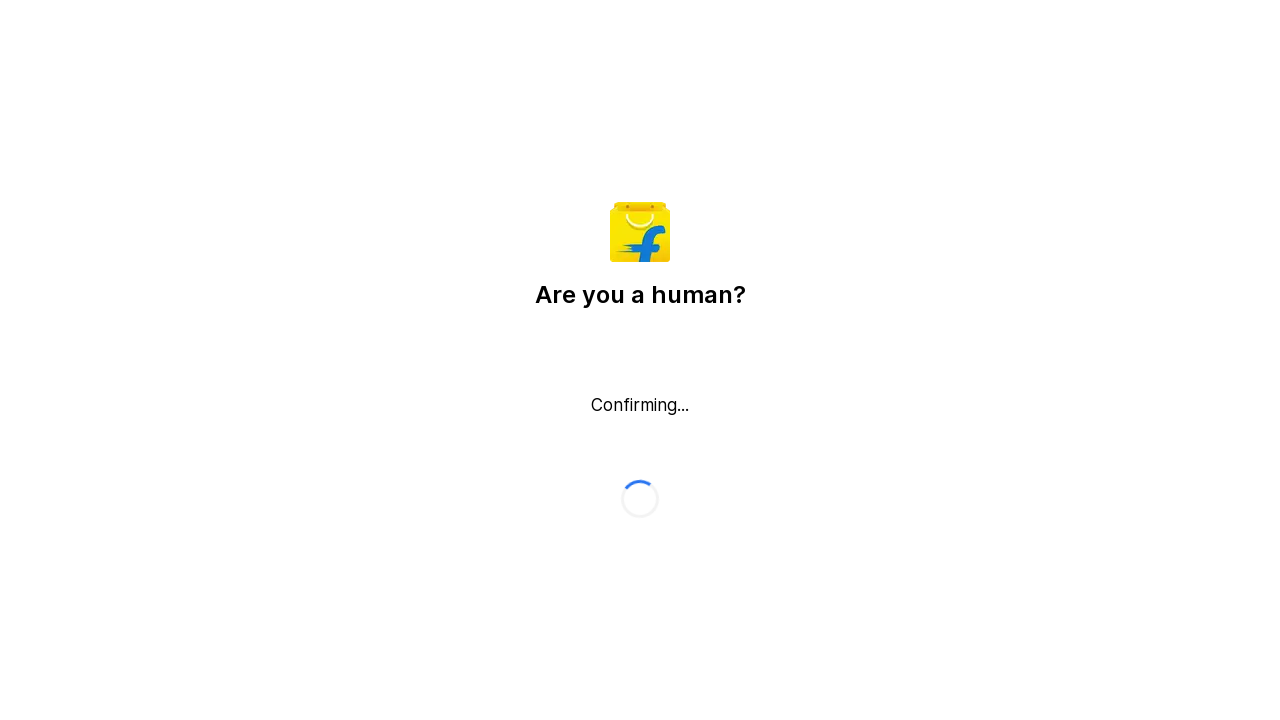

Waited 1 second after Page Up
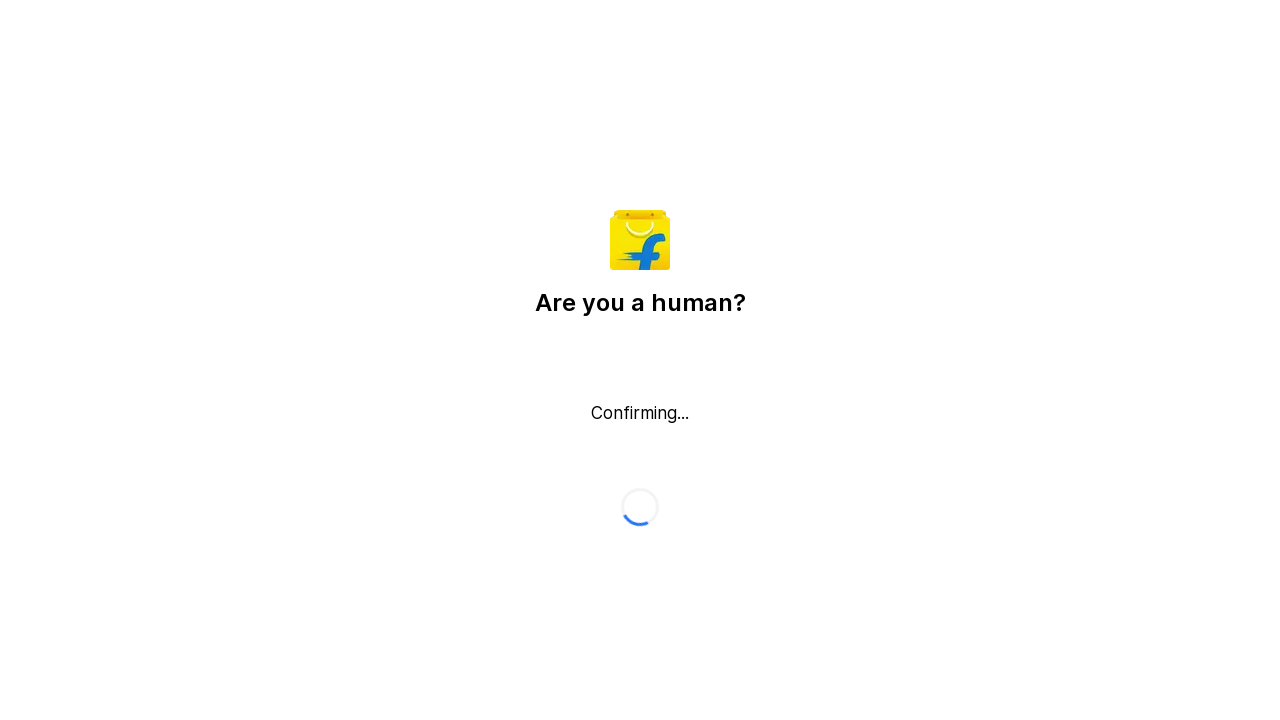

Pressed Page Up to scroll up
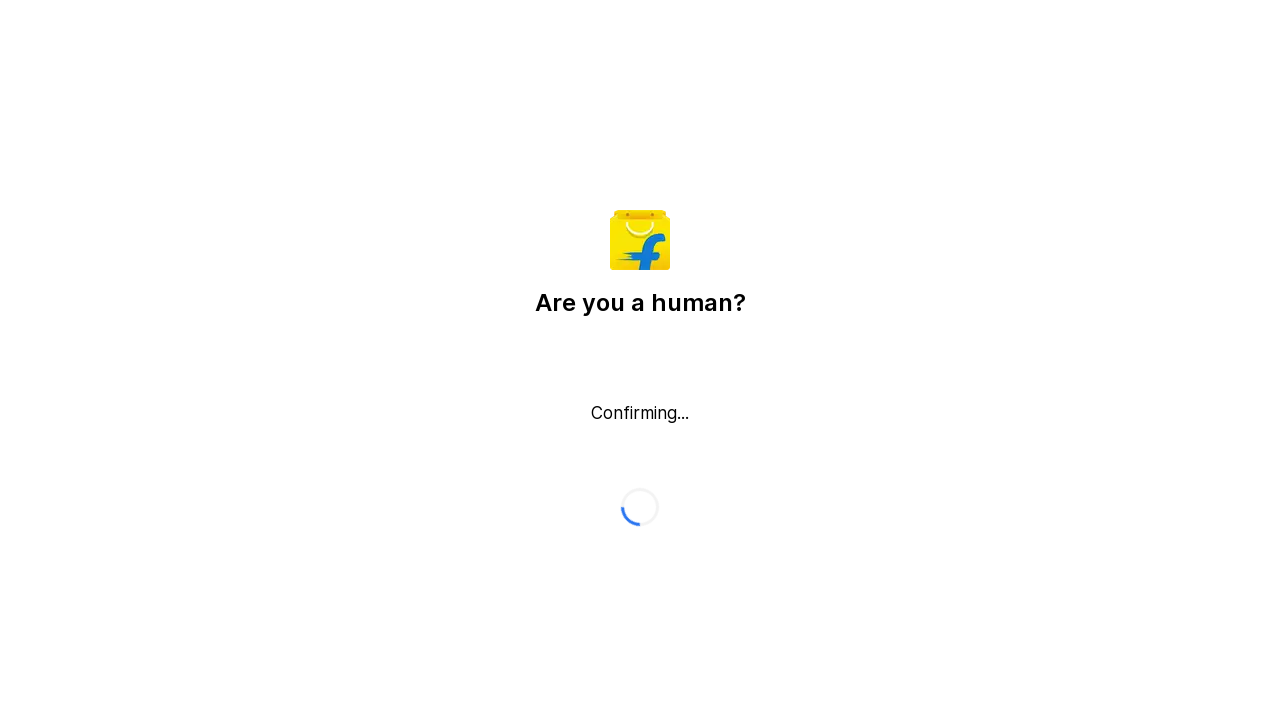

Waited 1 second after Page Up
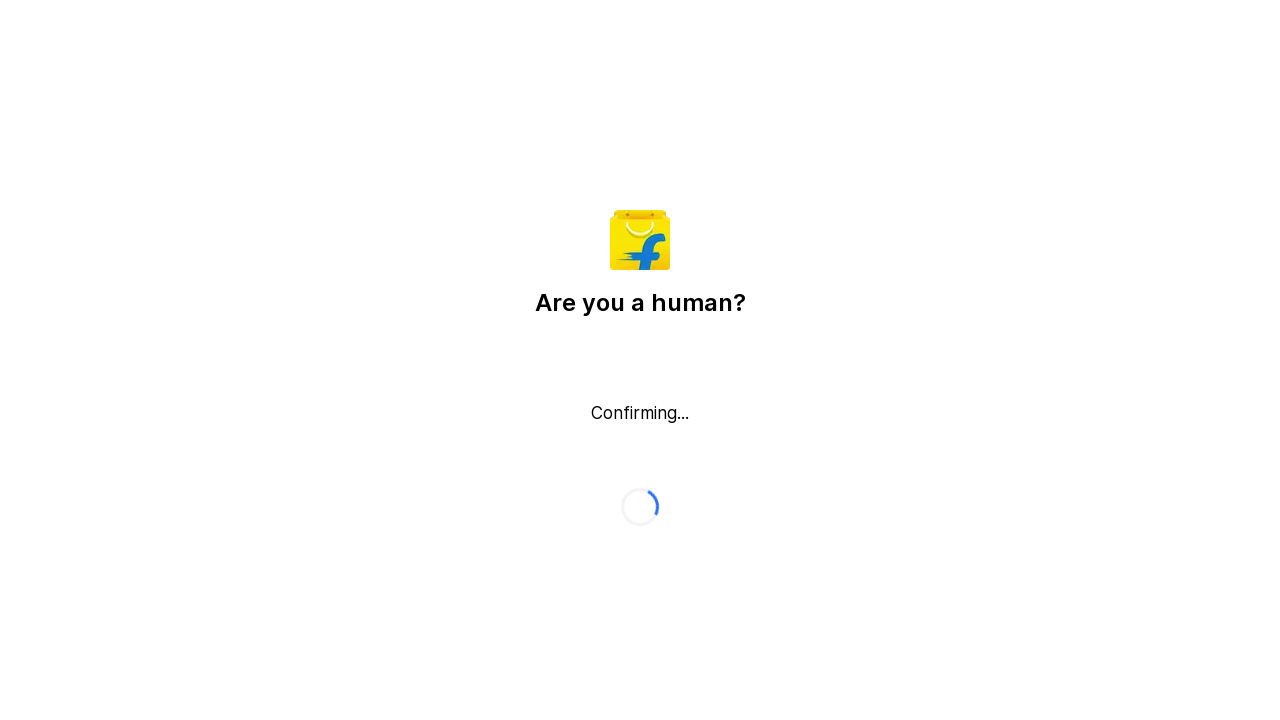

Pressed Page Up to scroll up
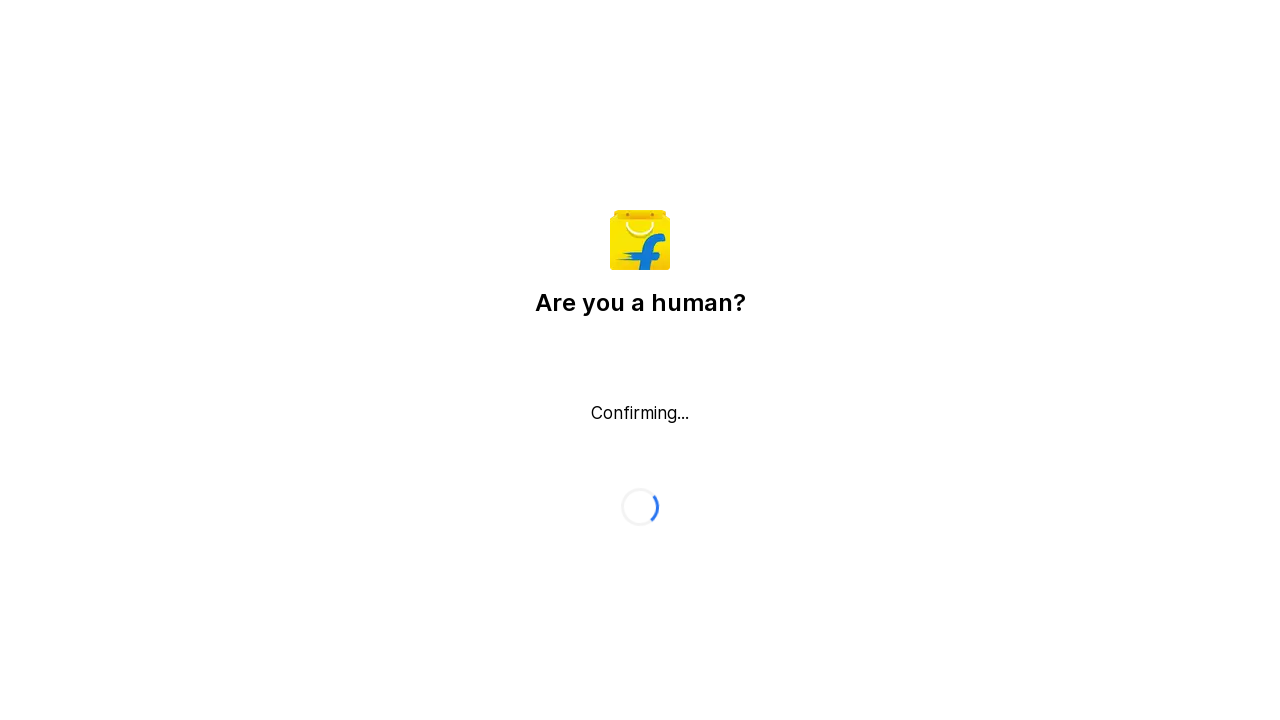

Waited 1 second after Page Up
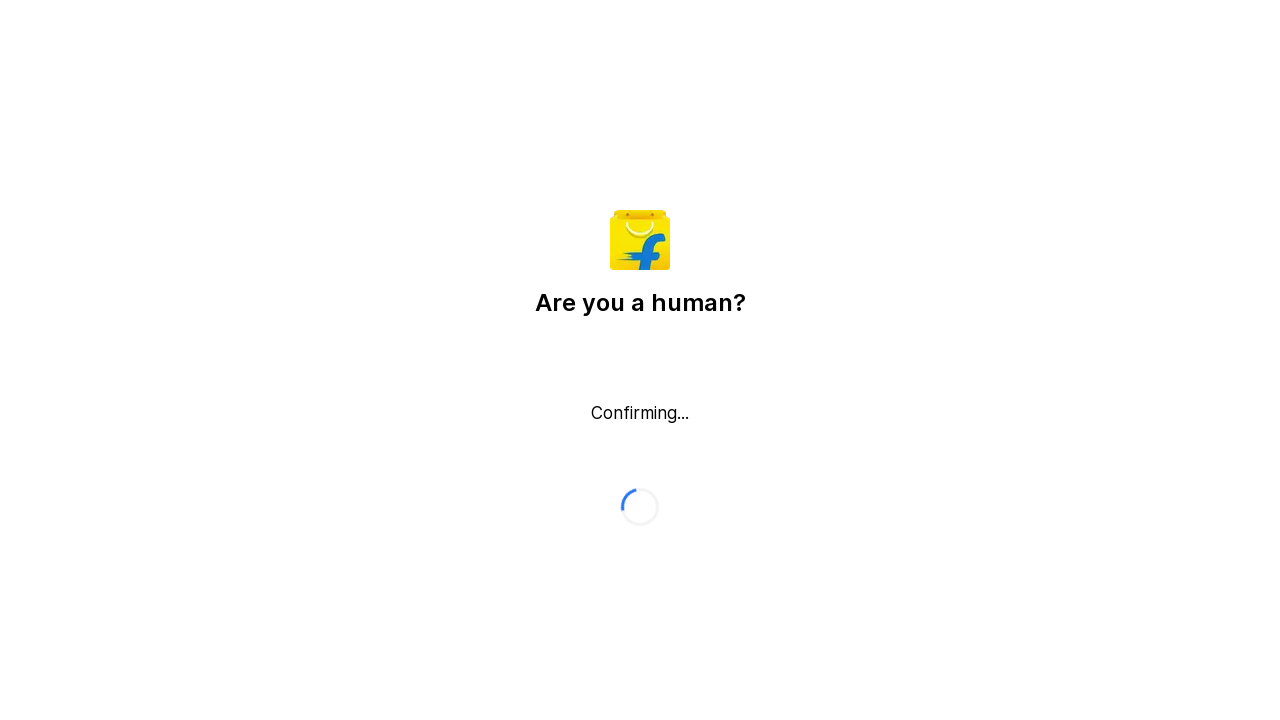

Pressed Page Up to scroll up
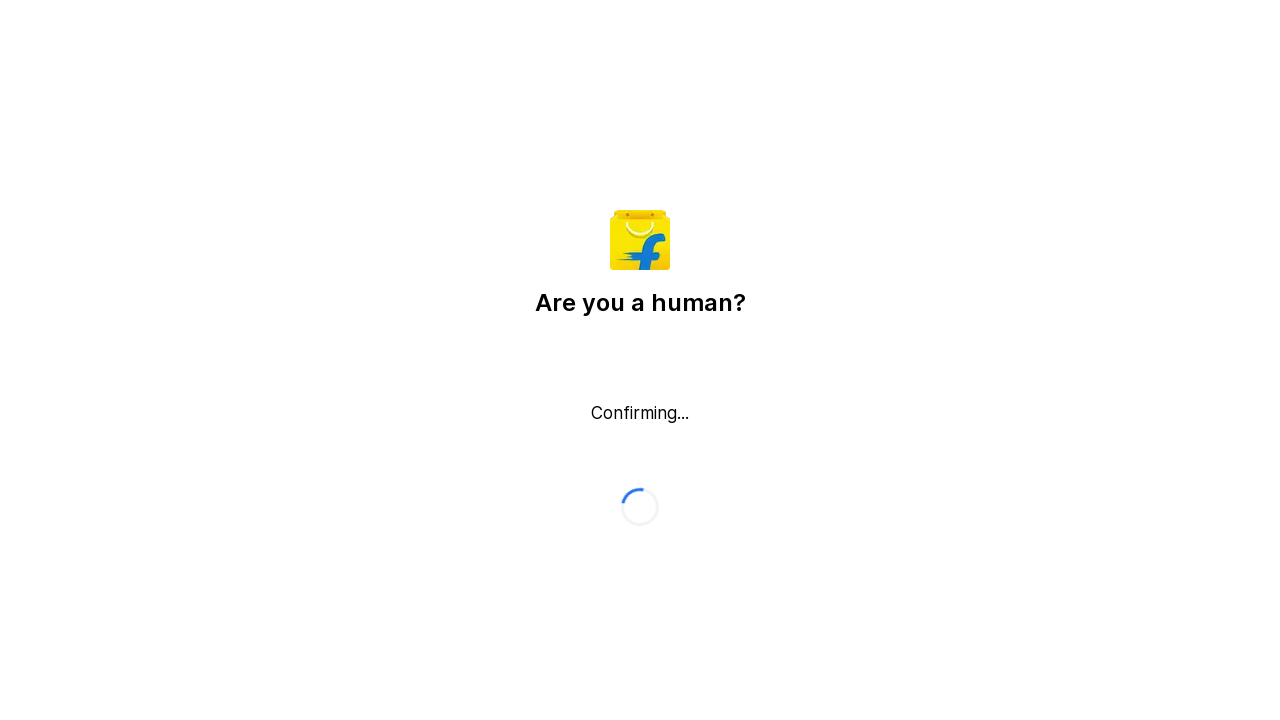

Waited 1 second after Page Up
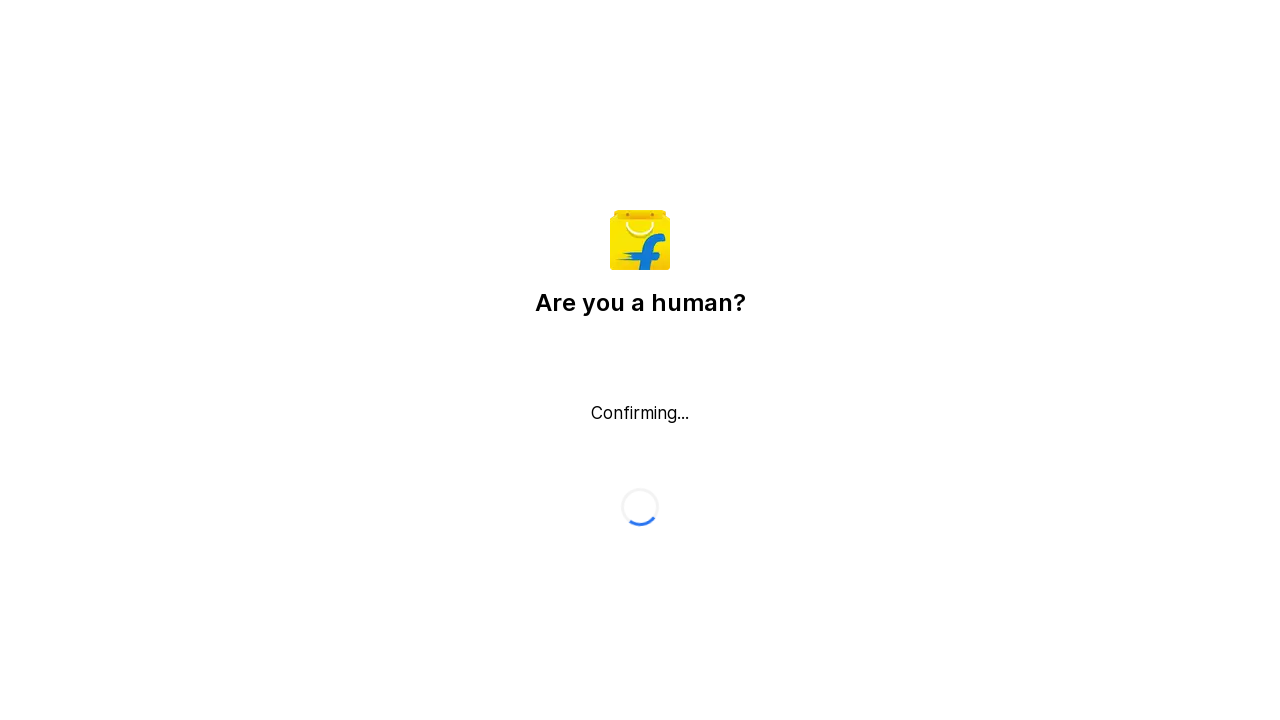

Pressed Page Up to scroll up
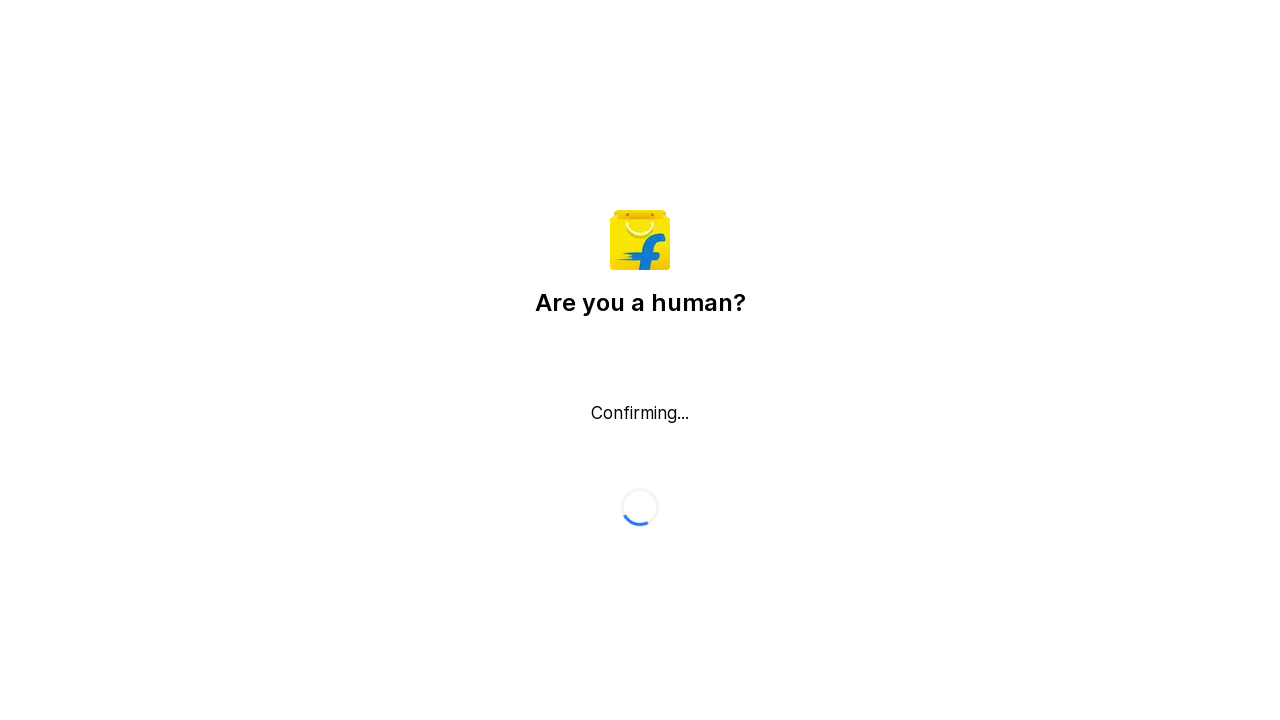

Waited 1 second after Page Up
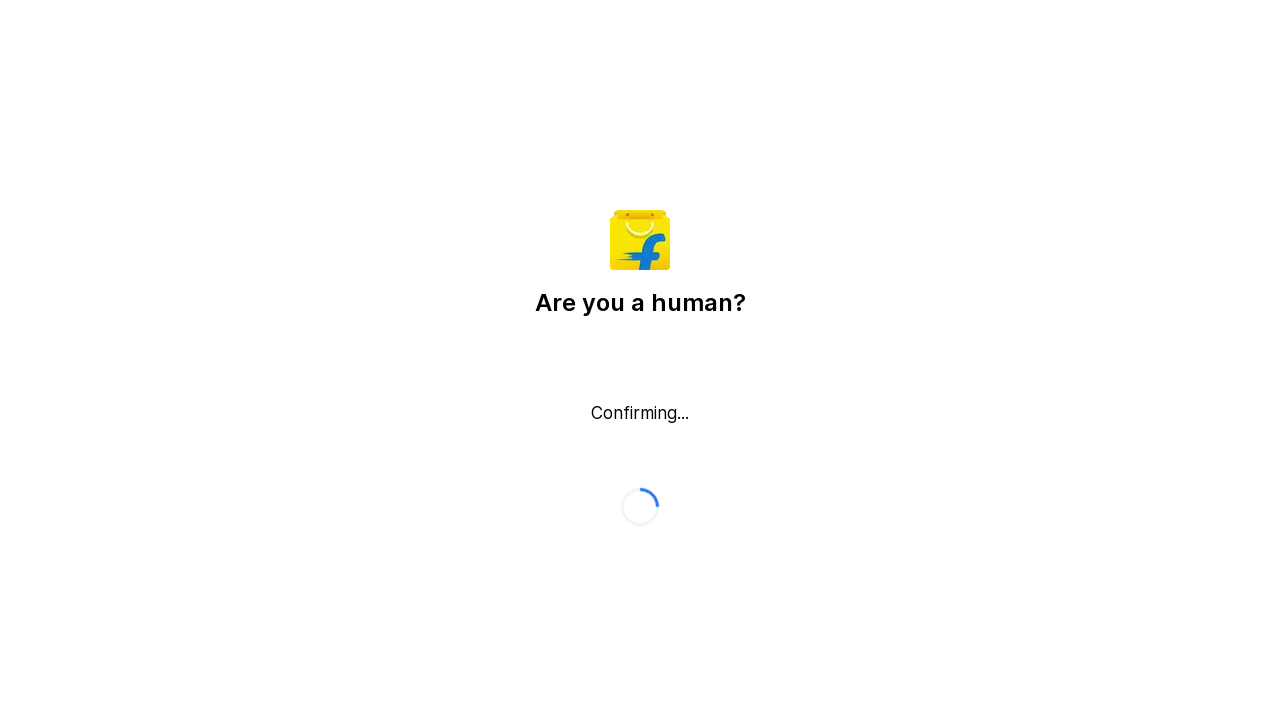

Pressed Ctrl+End to jump to bottom of page
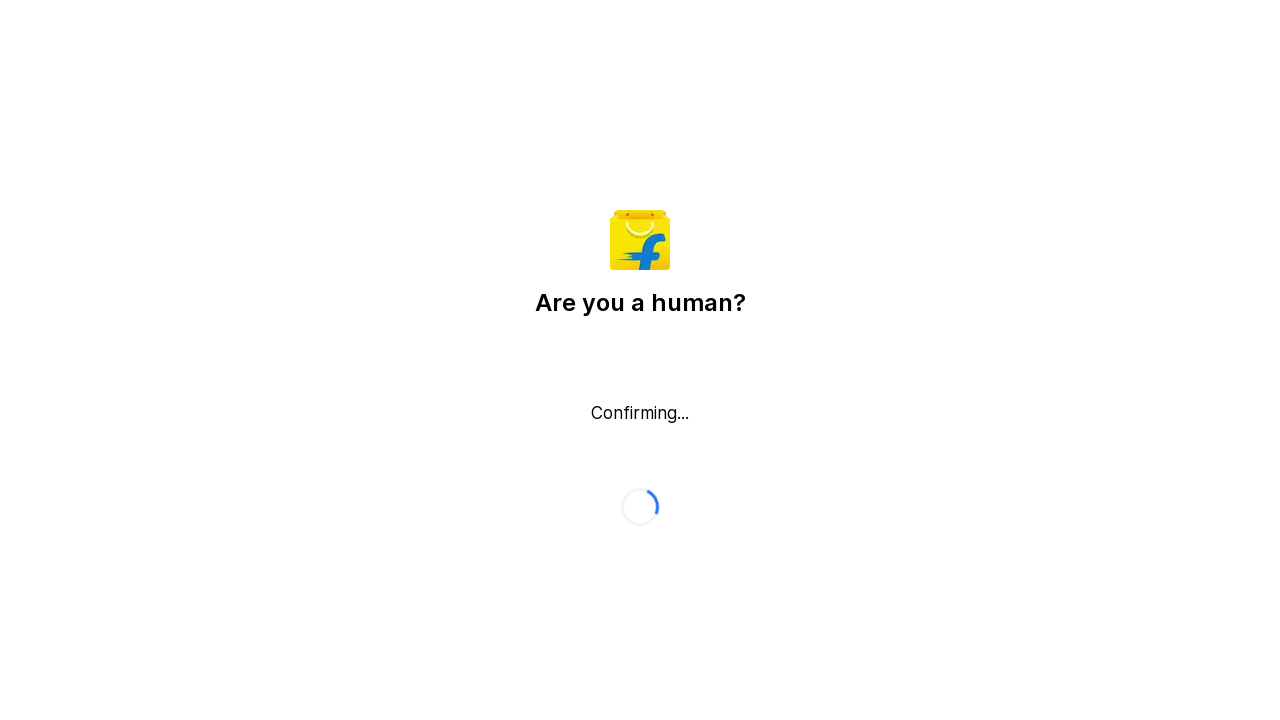

Waited 1 second after jumping to bottom
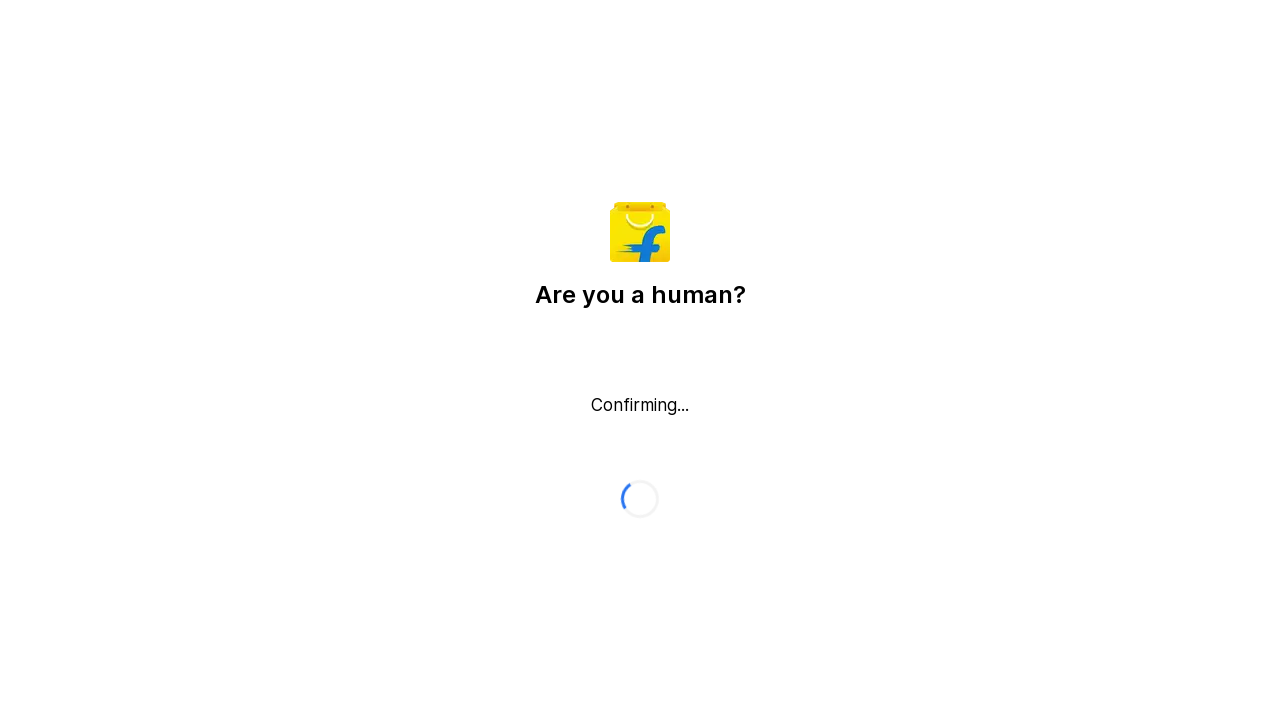

Pressed Ctrl+Home to jump to top of page
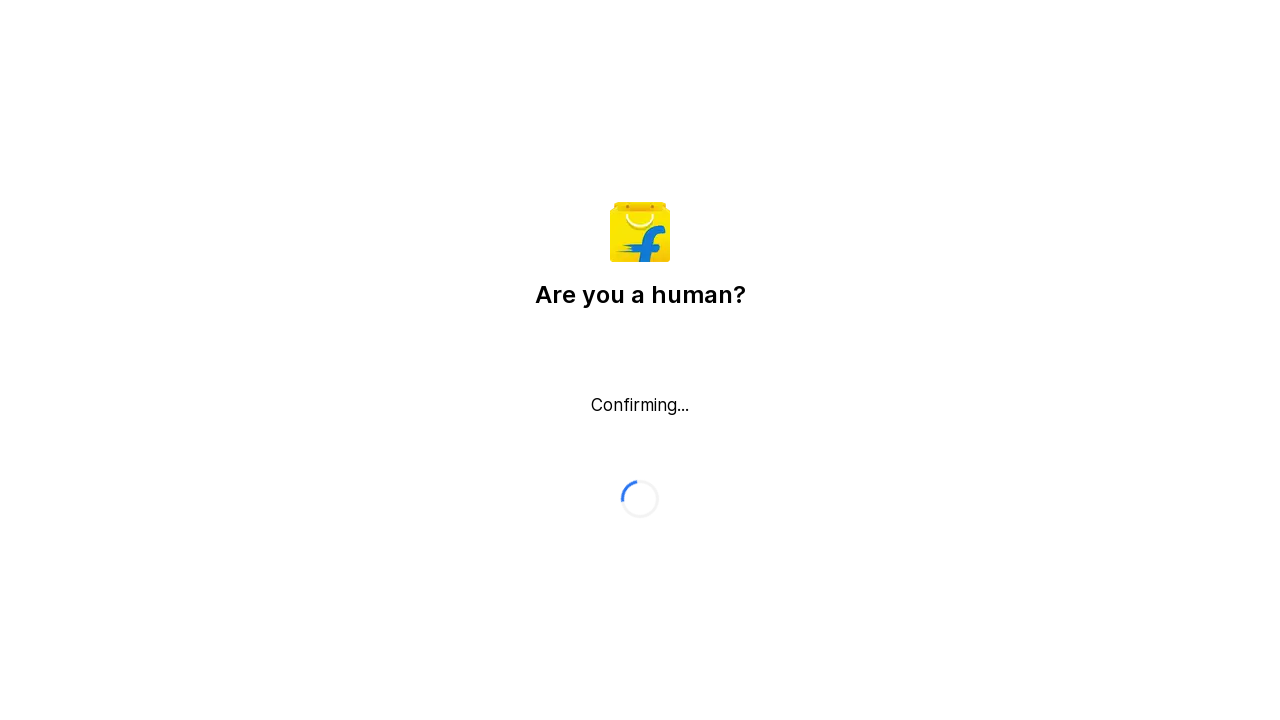

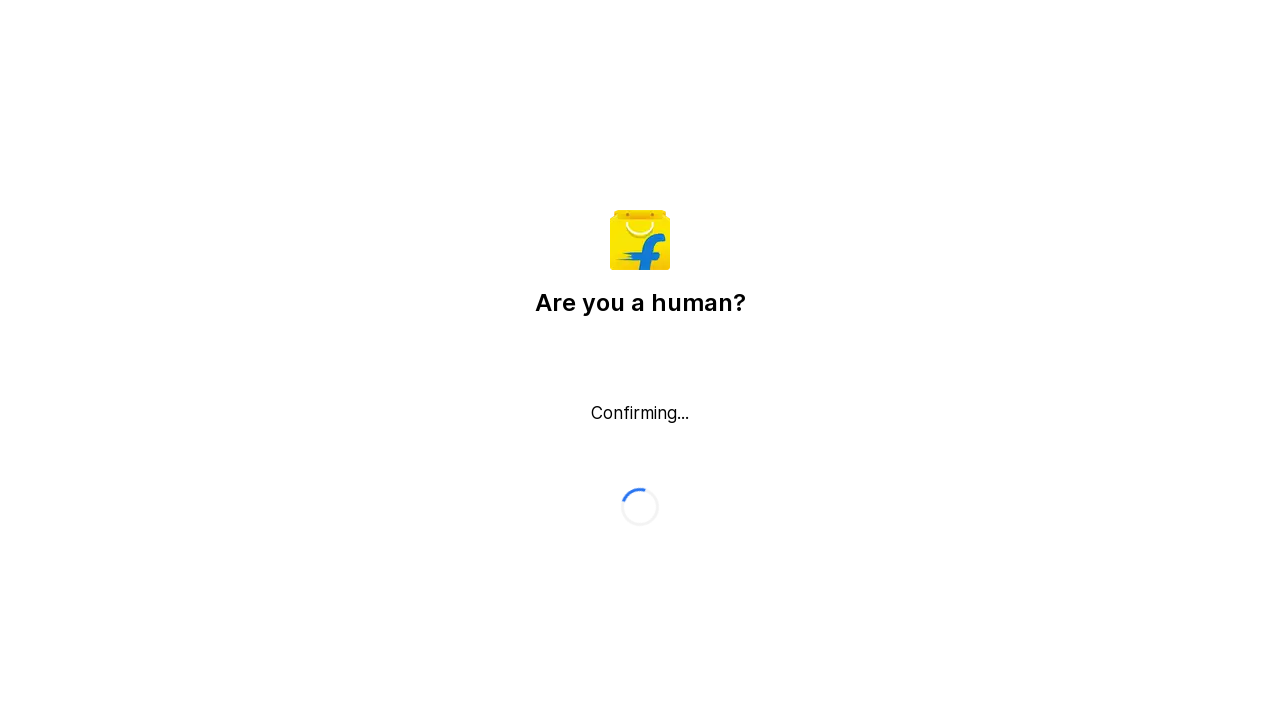